Tests subscription functionality on the cart page by navigating to cart, scrolling to footer, entering an email address, and verifying subscription success message

Starting URL: http://automationexercise.com

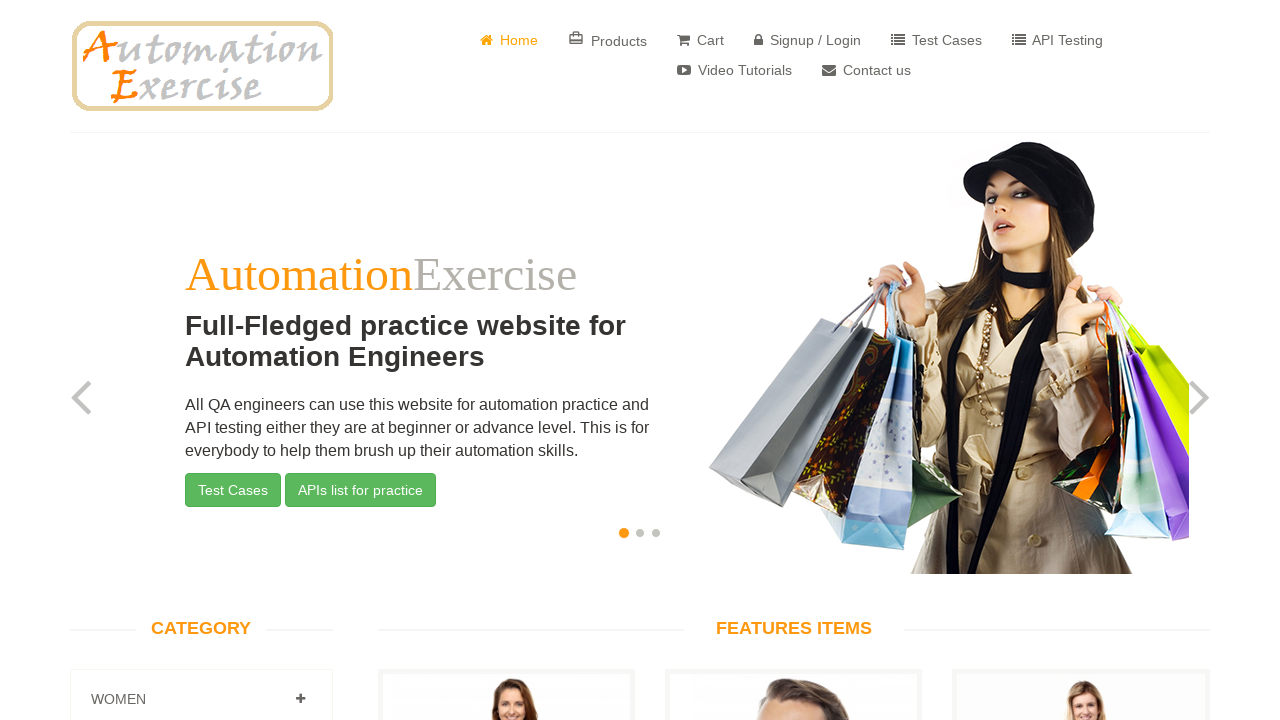

Home page loaded and body element is visible
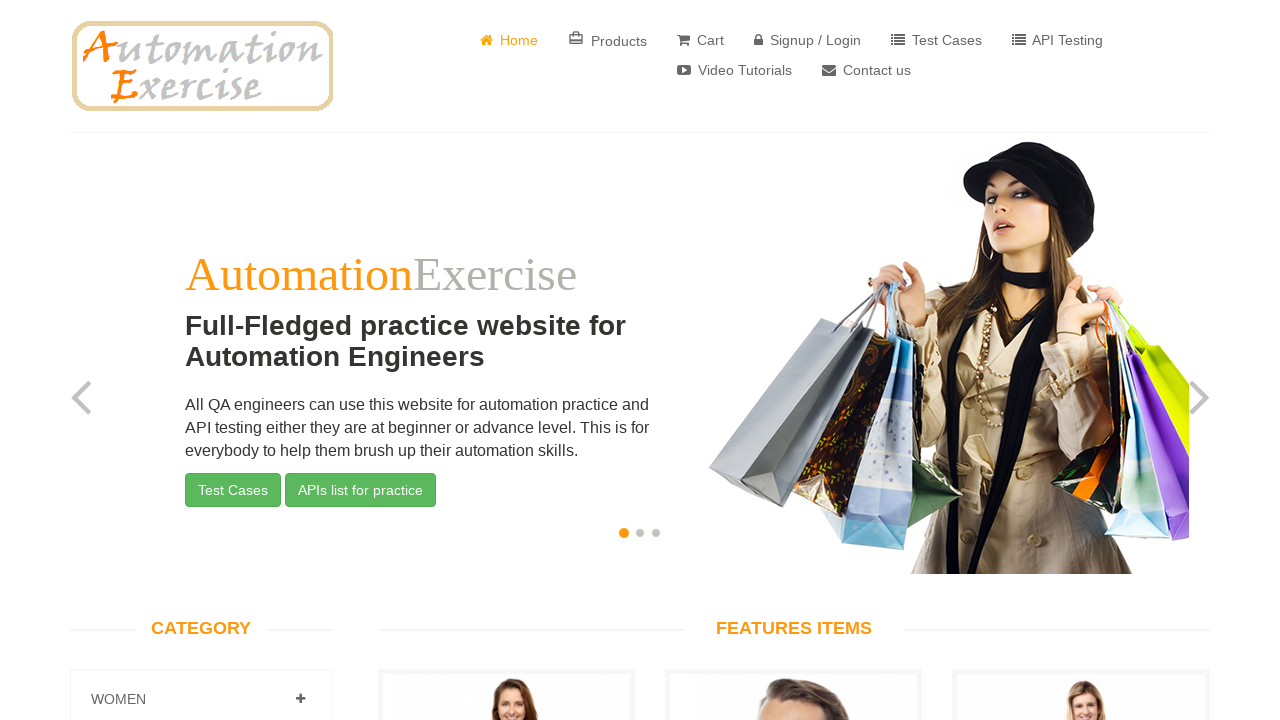

Clicked cart button to navigate to cart page at (684, 40) on (//i[@class='fa fa-shopping-cart'])[1]
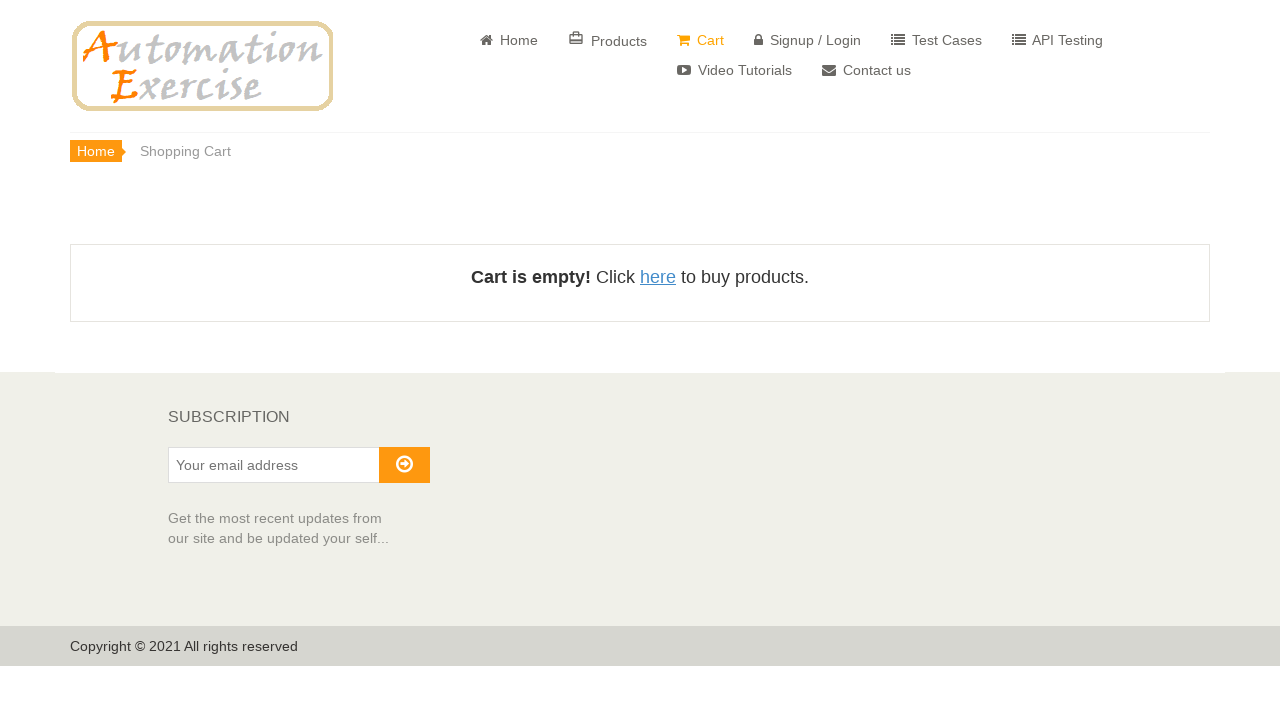

Scrolled to footer of cart page
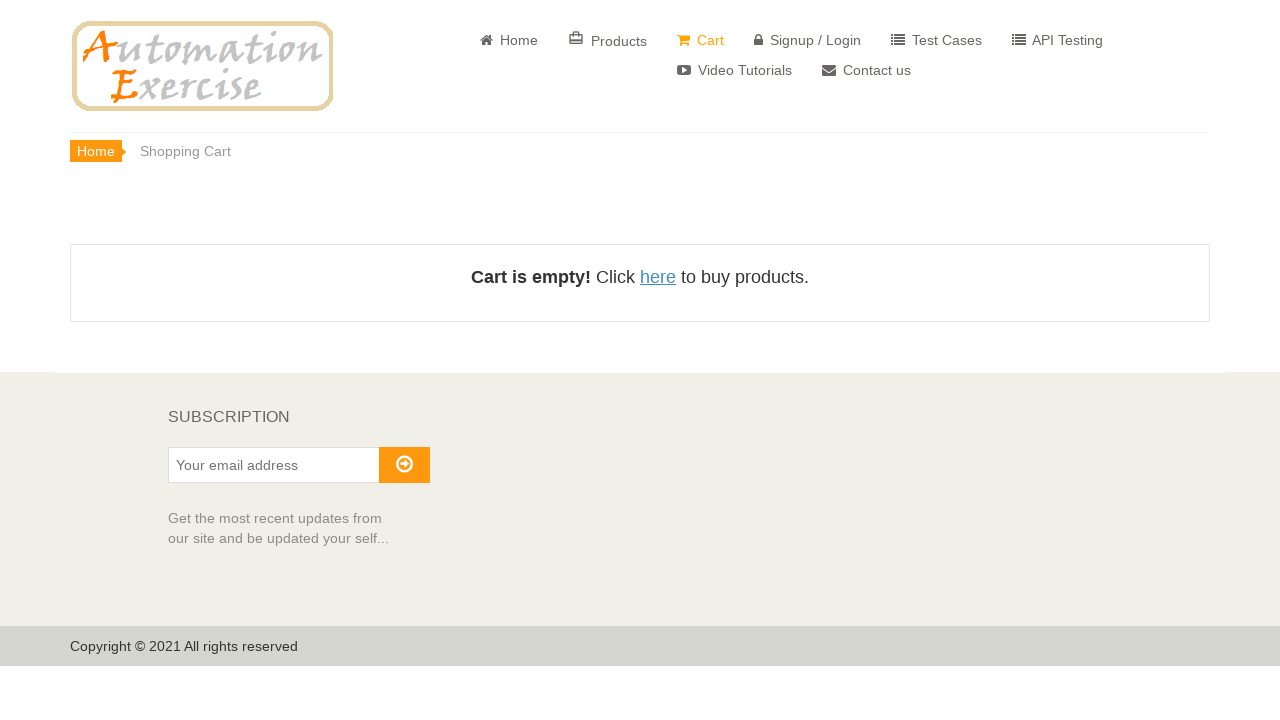

Subscription heading is visible in footer
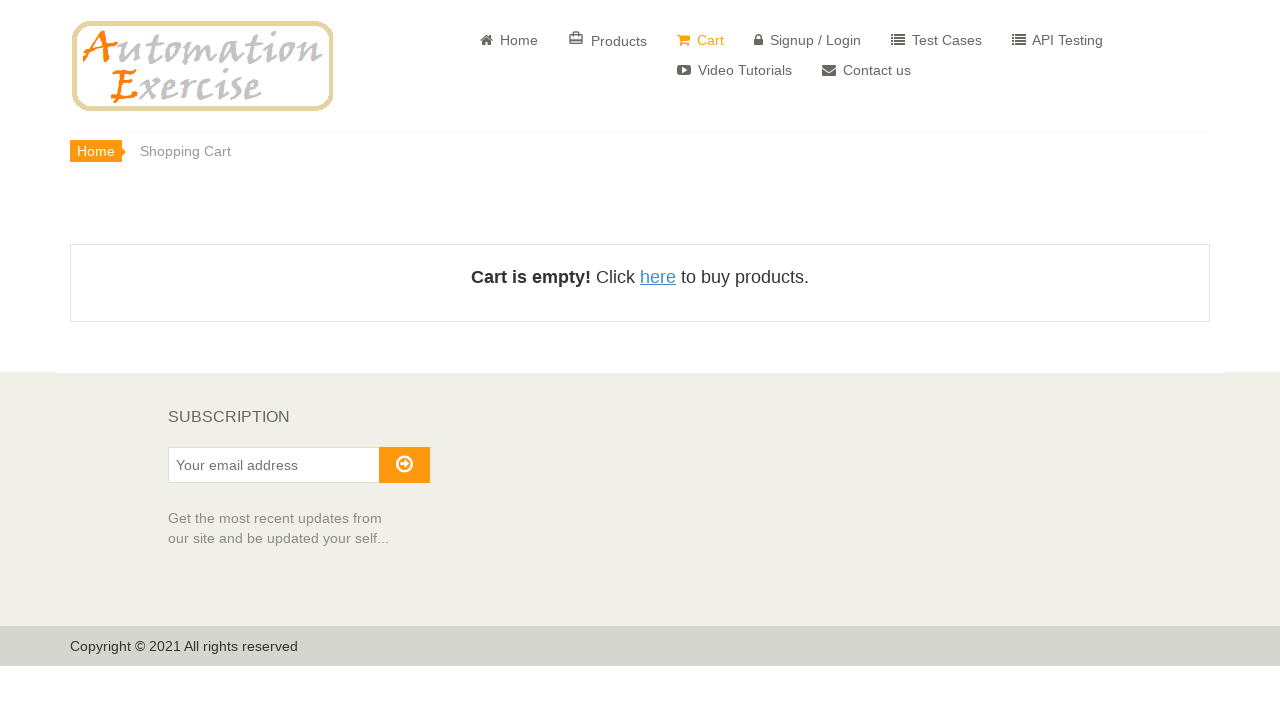

Entered email address 'testuser2847@example.com' in subscription field on #susbscribe_email
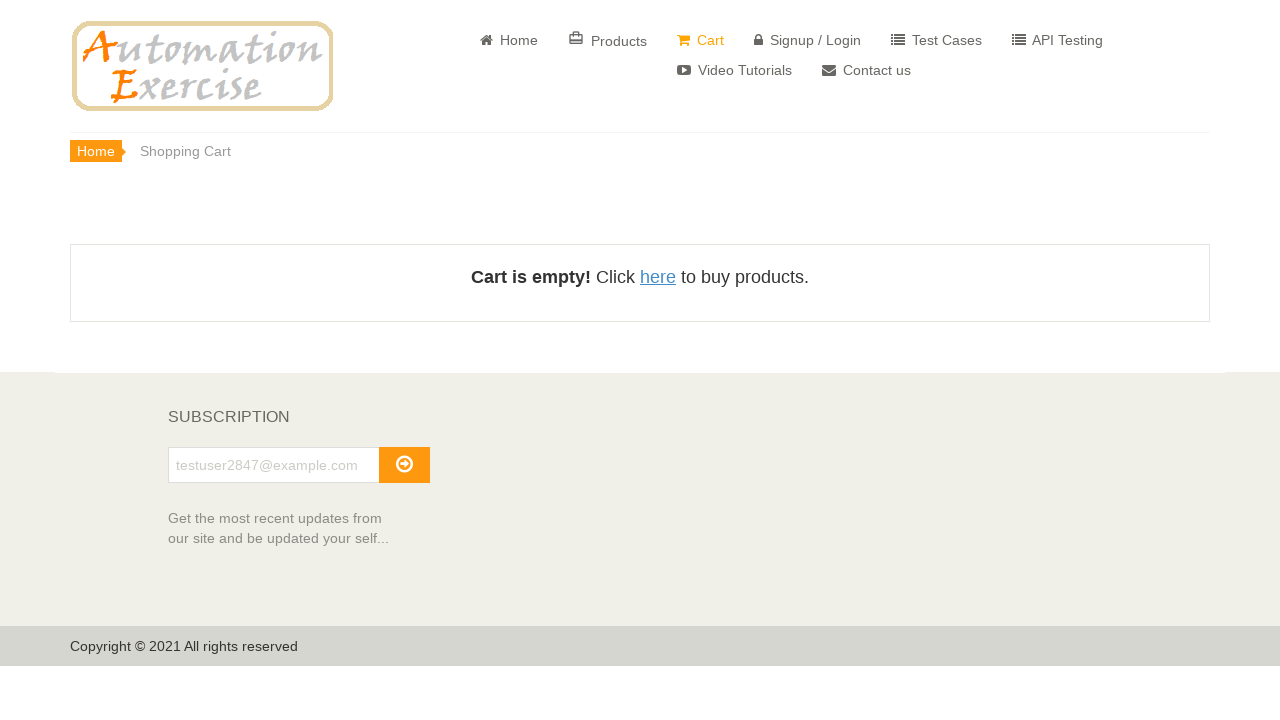

Clicked arrow button to submit subscription at (404, 464) on xpath=//i[@class='fa fa-arrow-circle-o-right']
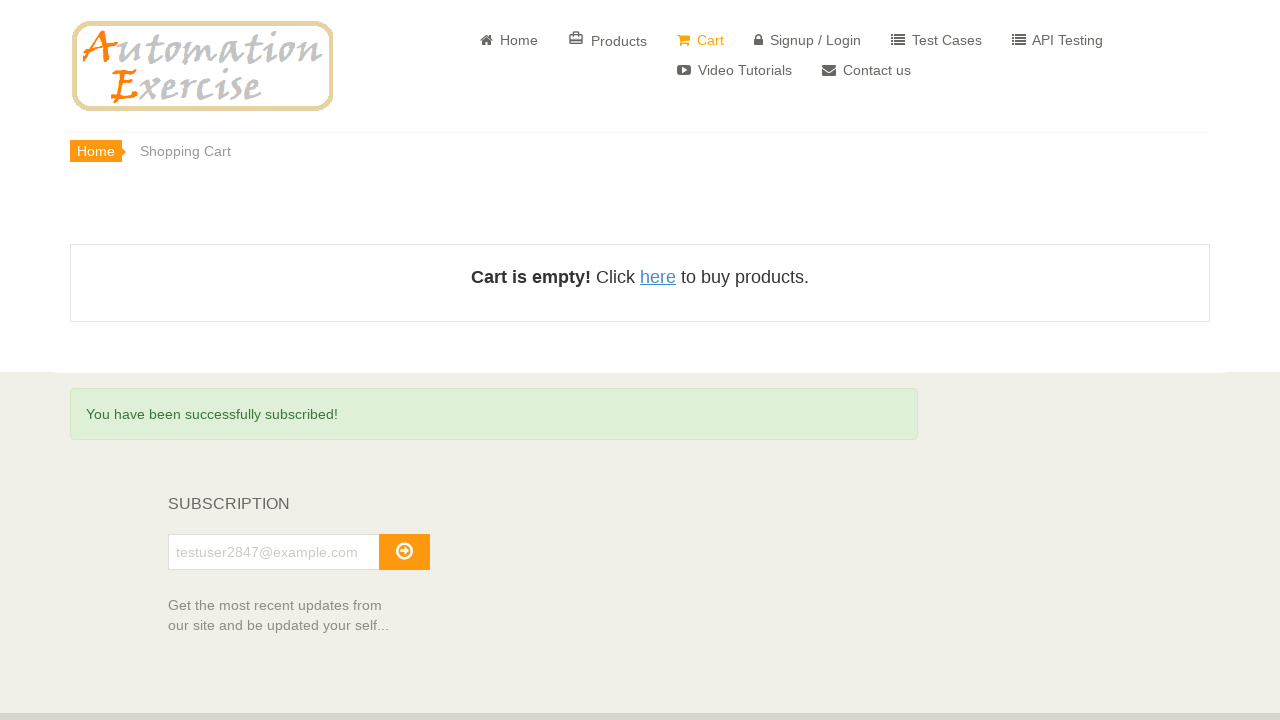

Subscription success message verified
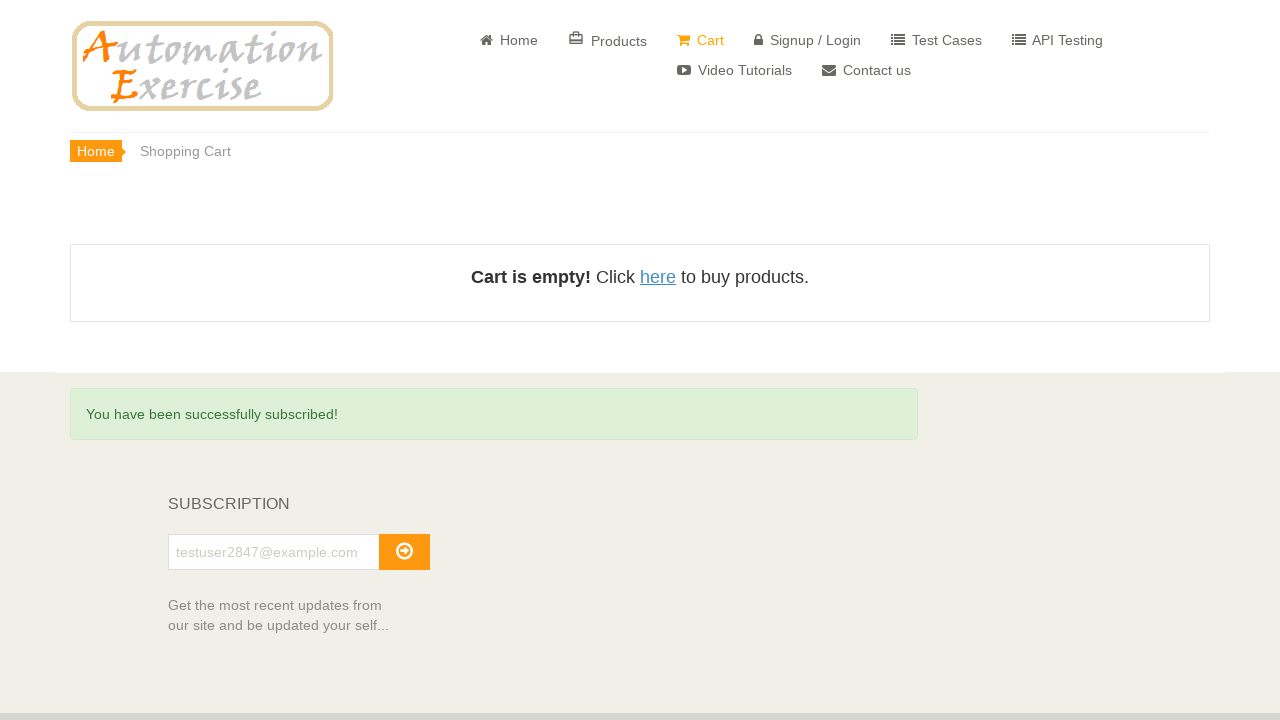

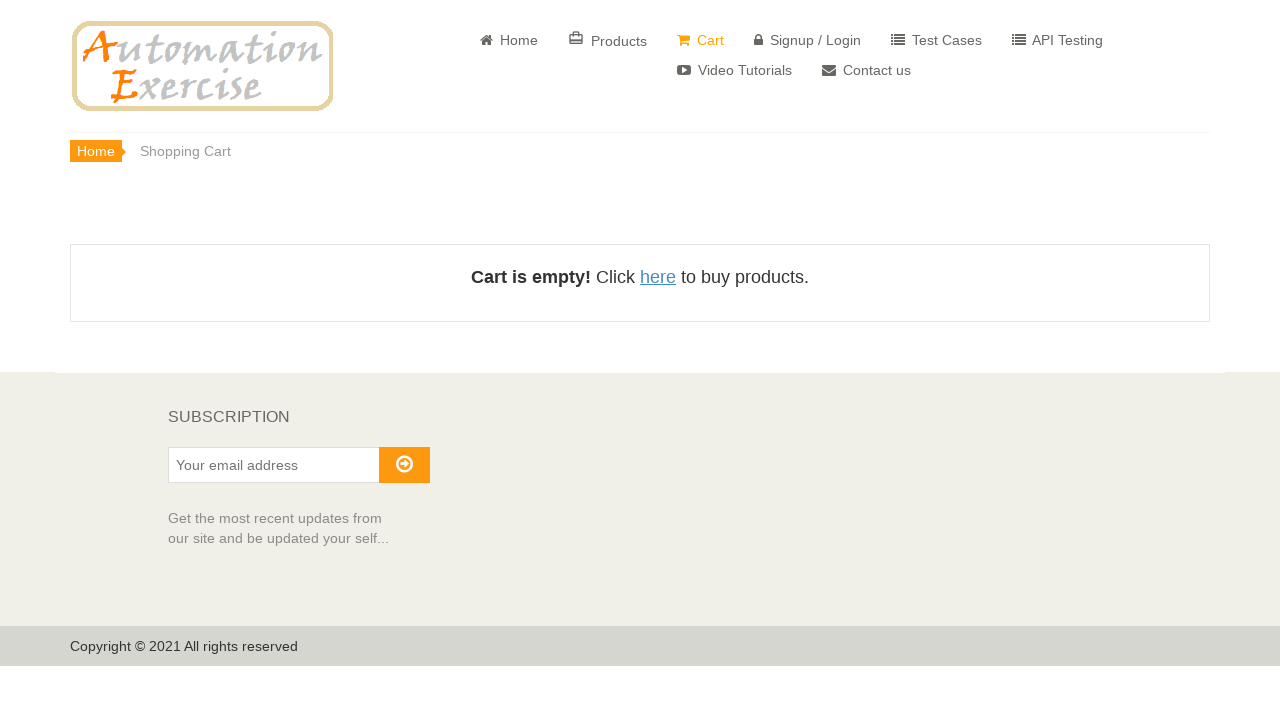